Tests drag and drop functionality by dragging an element from source to destination using click and hold actions

Starting URL: https://jqueryui.com/droppable/

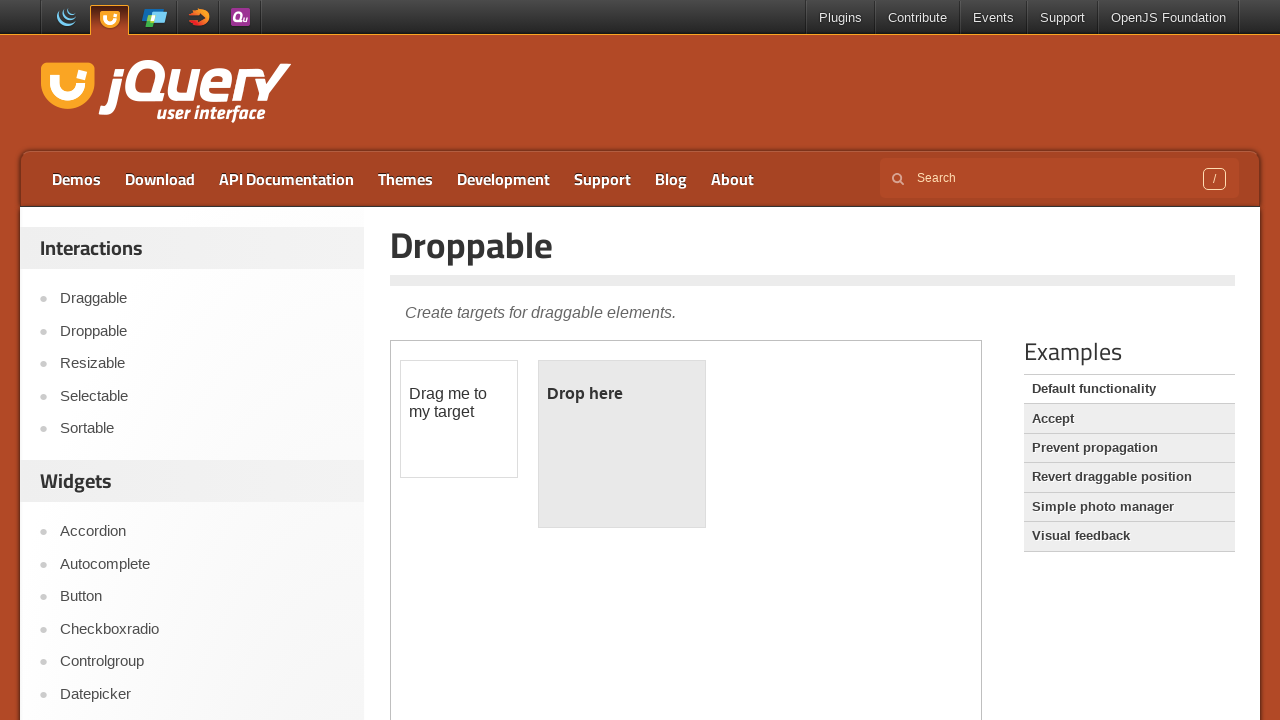

Located iframe containing drag and drop elements
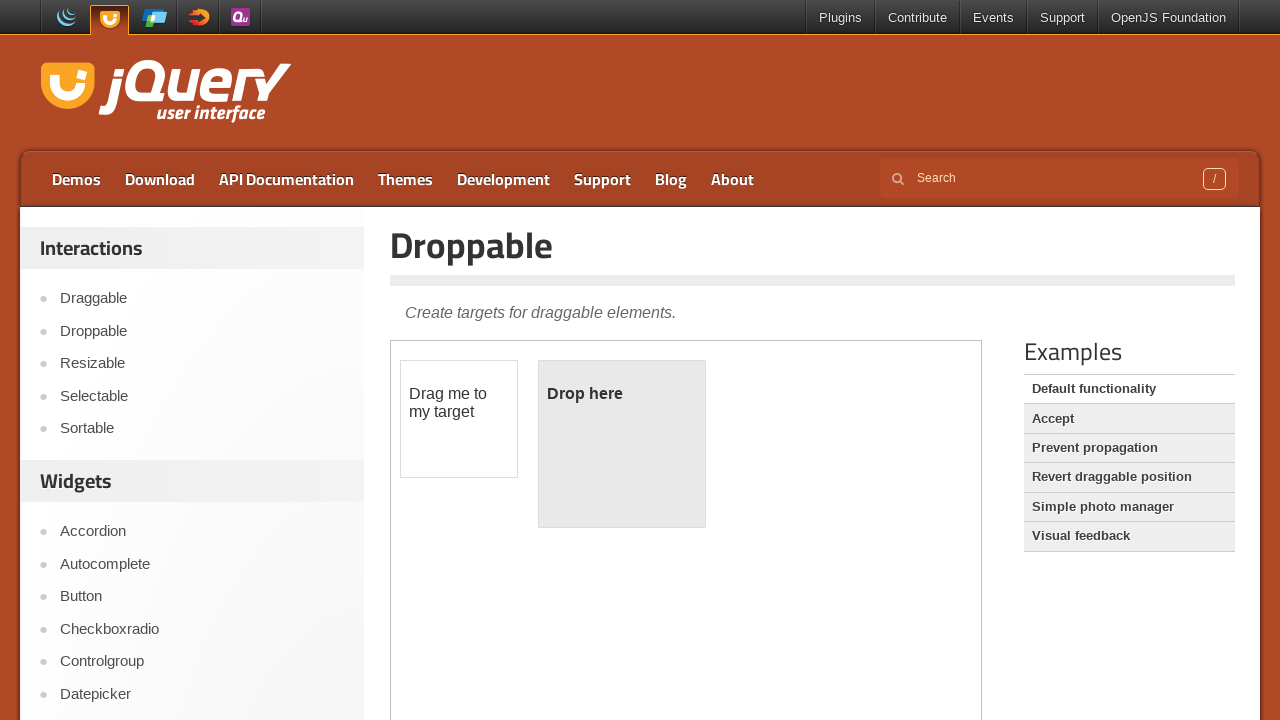

Located draggable element
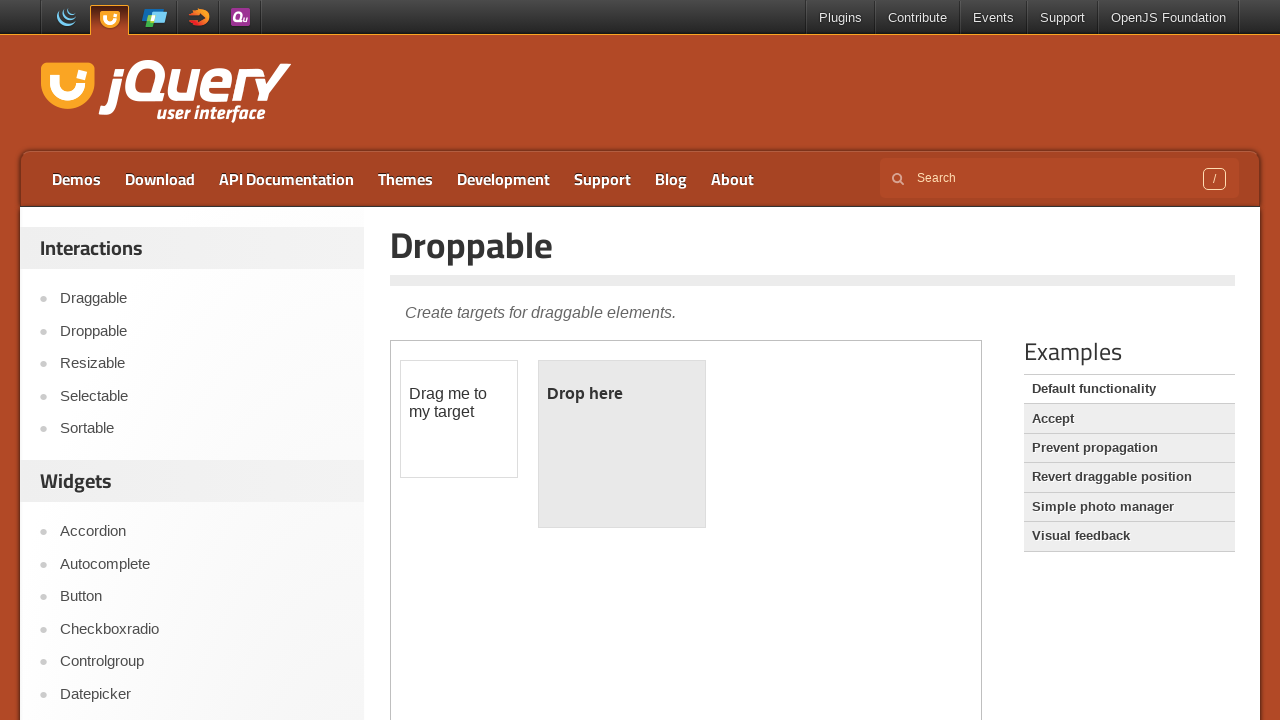

Located droppable target element
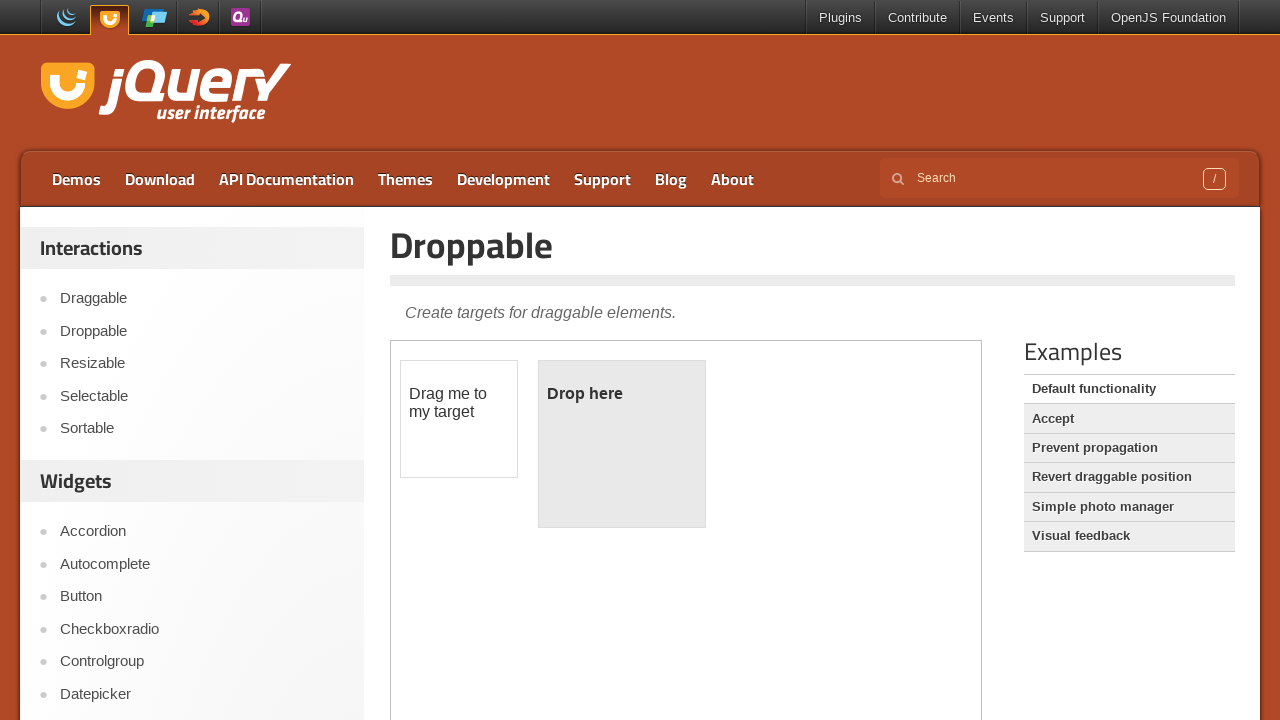

Hovered over draggable element at (459, 419) on iframe >> nth=0 >> internal:control=enter-frame >> #draggable
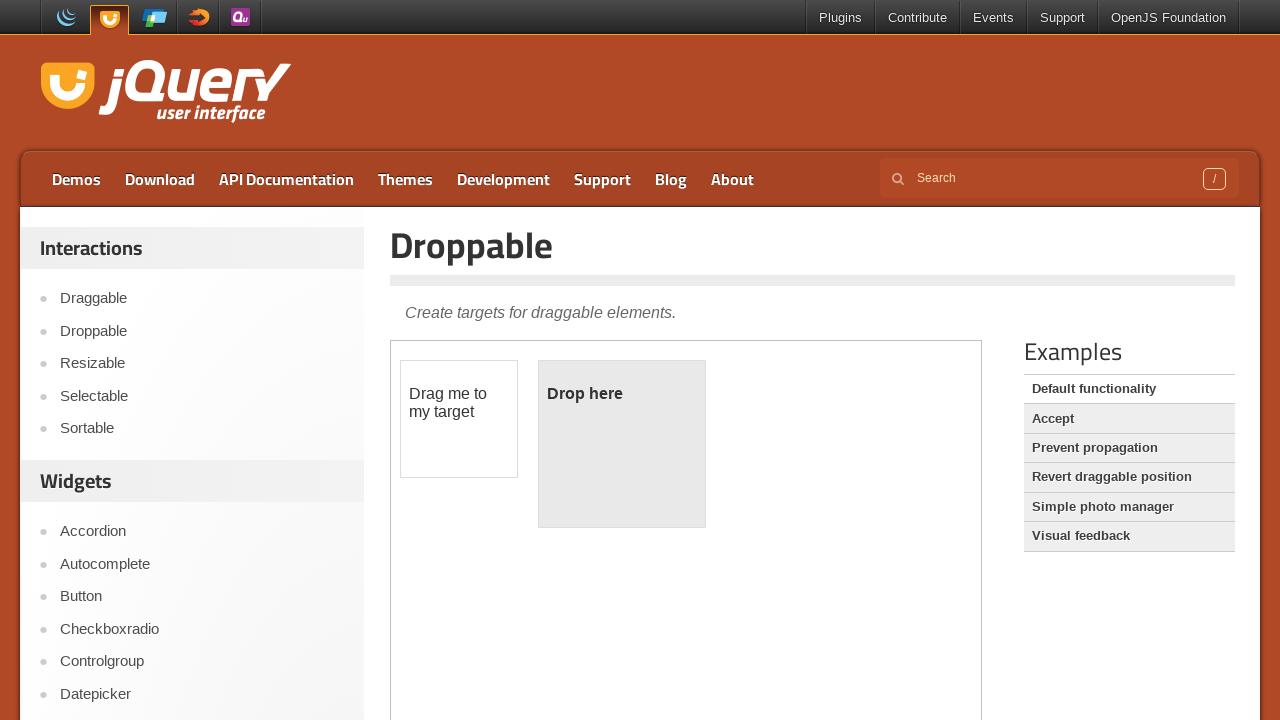

Pressed mouse button down to initiate drag at (459, 419)
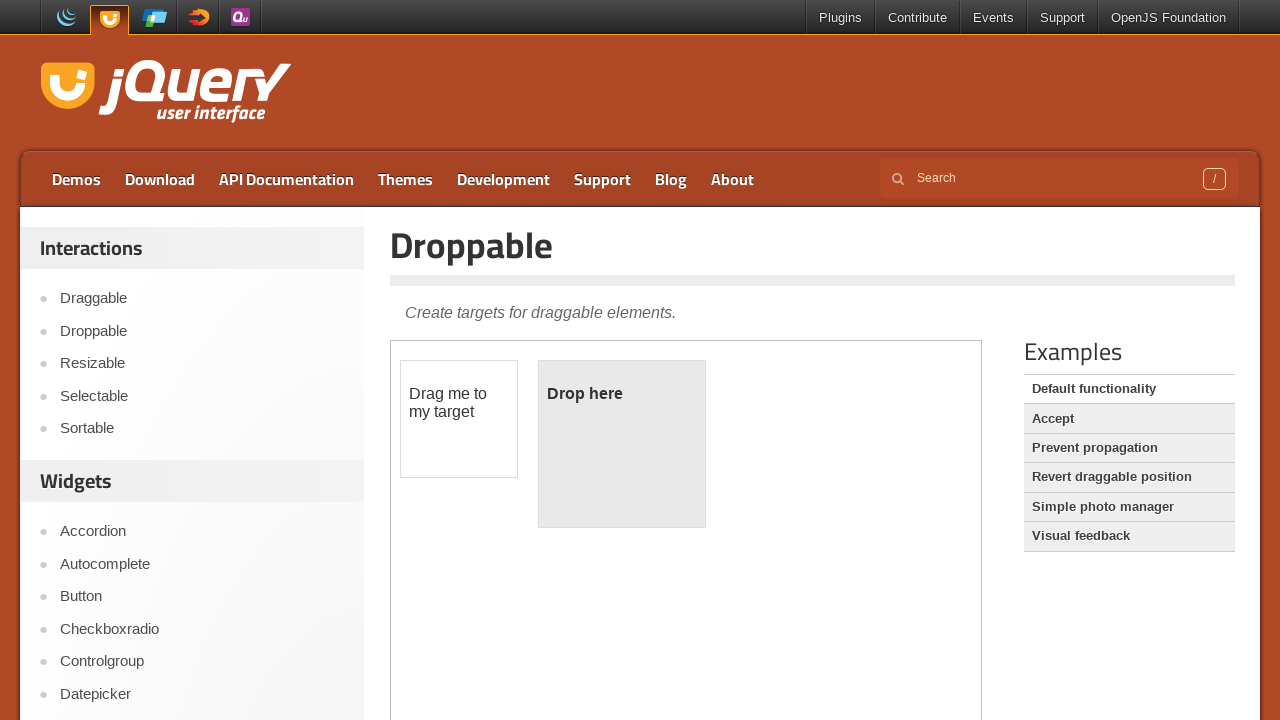

Hovered over droppable target element at (622, 394) on iframe >> nth=0 >> internal:control=enter-frame >> xpath=//p[text()='Drop here']
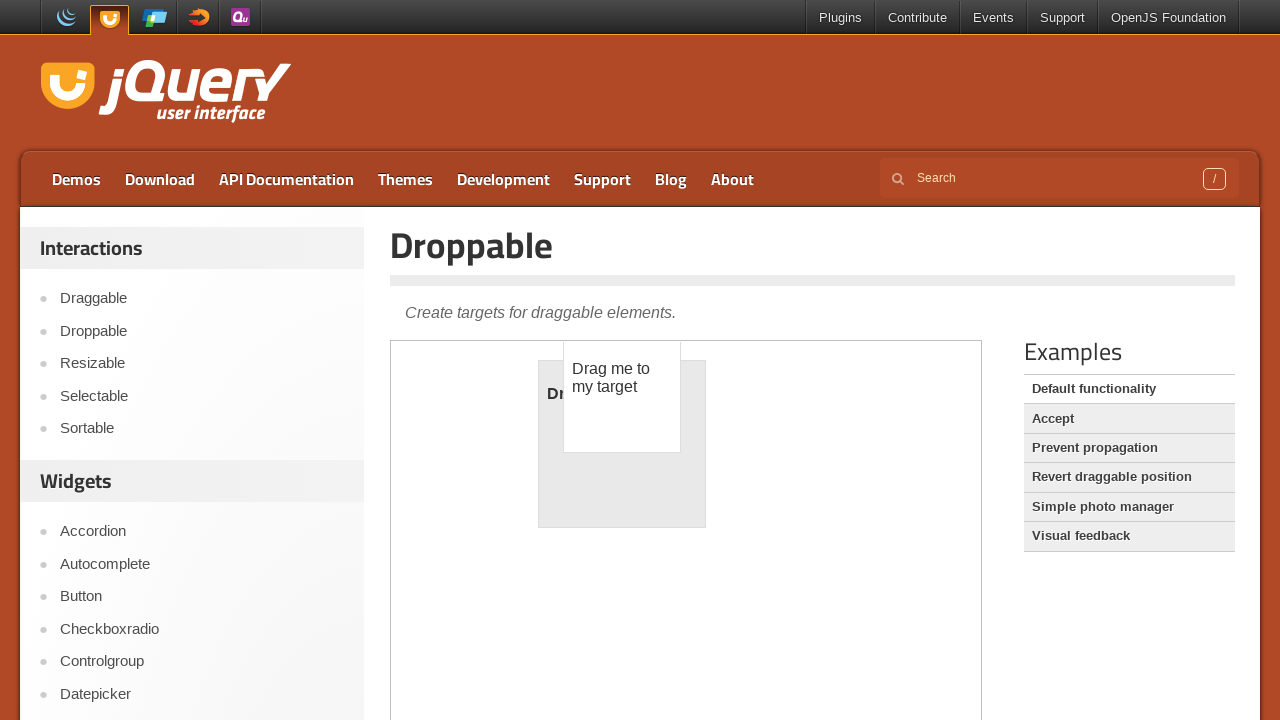

Released mouse button to complete drag and drop at (622, 394)
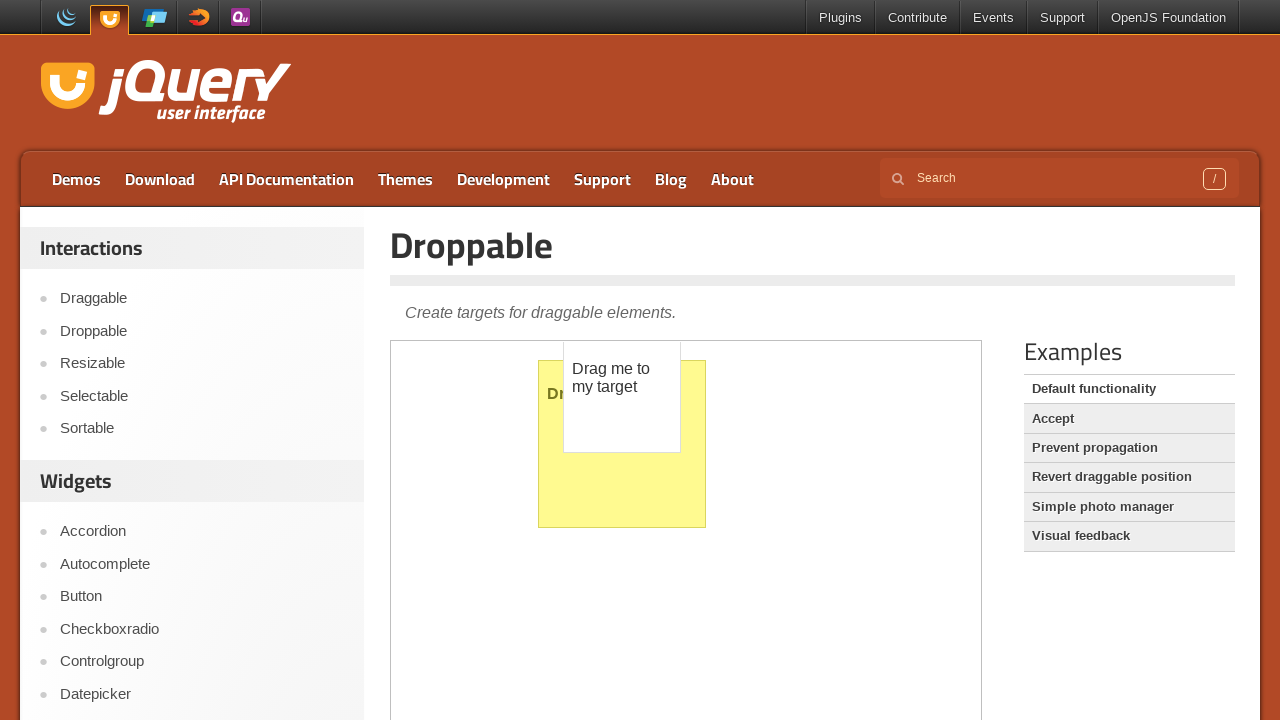

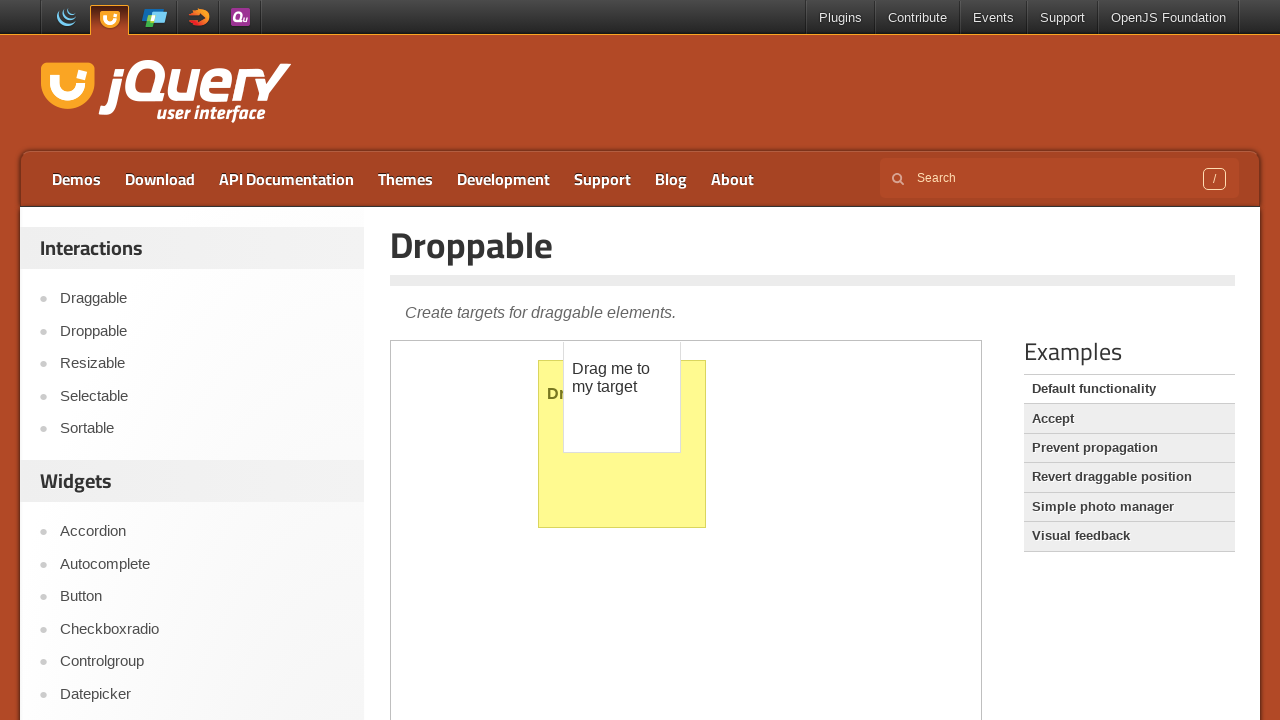